Tests scrolling to elements on a page and filling in name and date fields in a form

Starting URL: https://formy-project.herokuapp.com/scroll

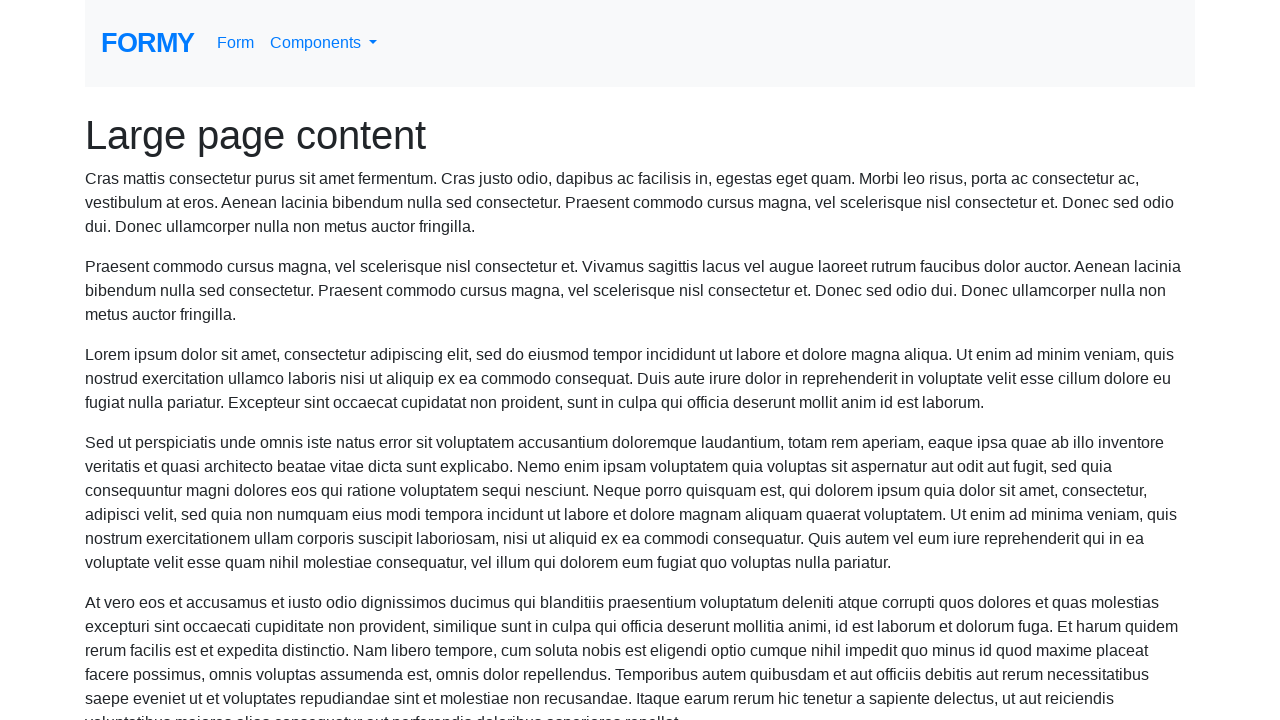

Scrolled to name field
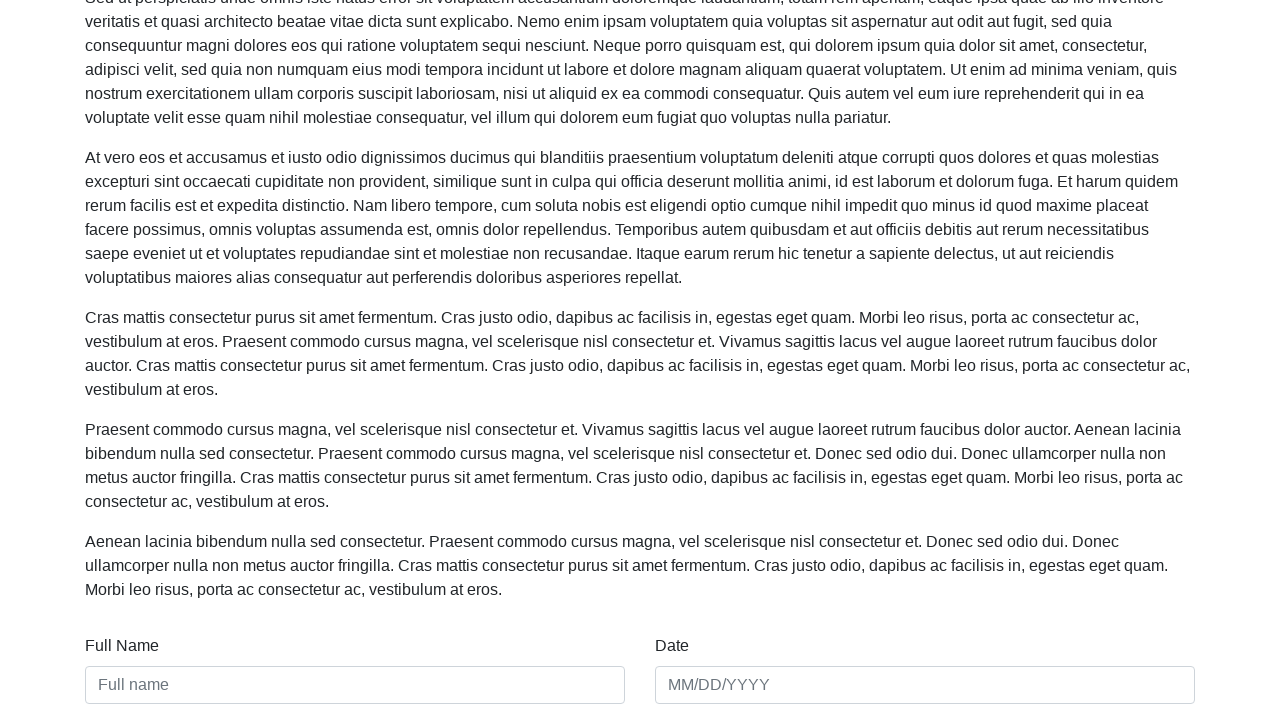

Filled name field with 'Shashi Menon' on #name
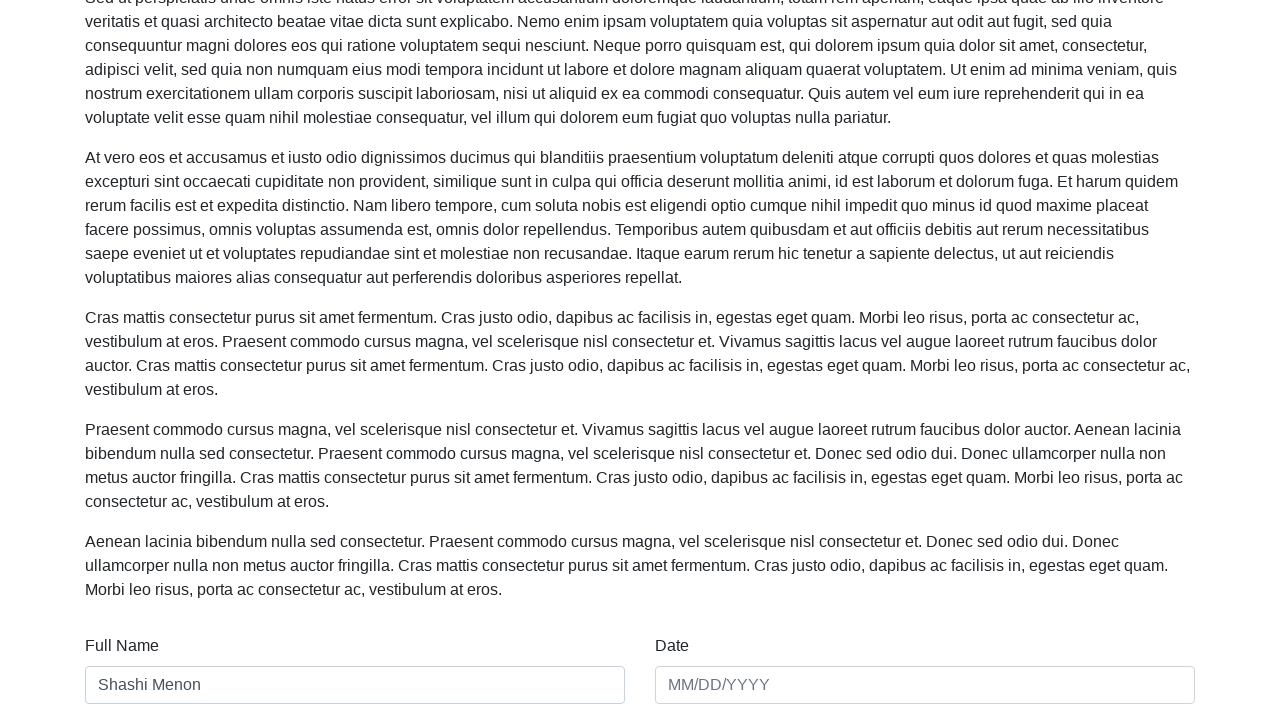

Filled date field with '03/27/2020' on #date
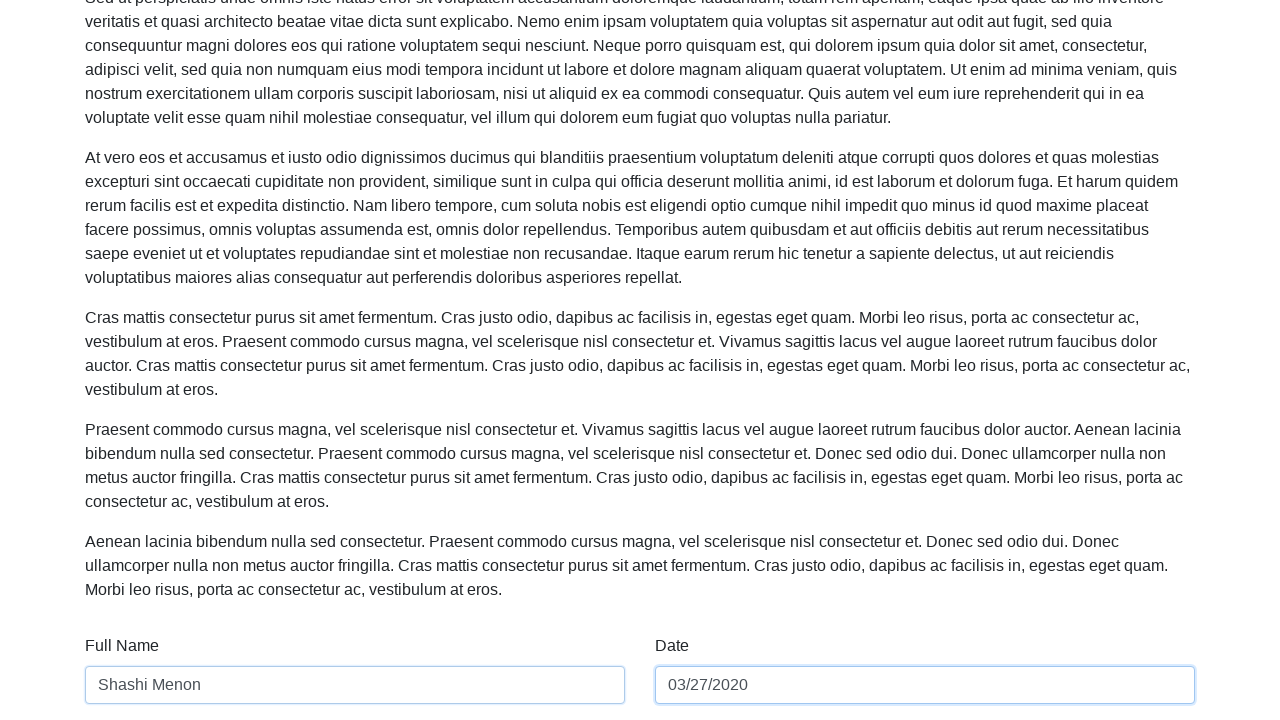

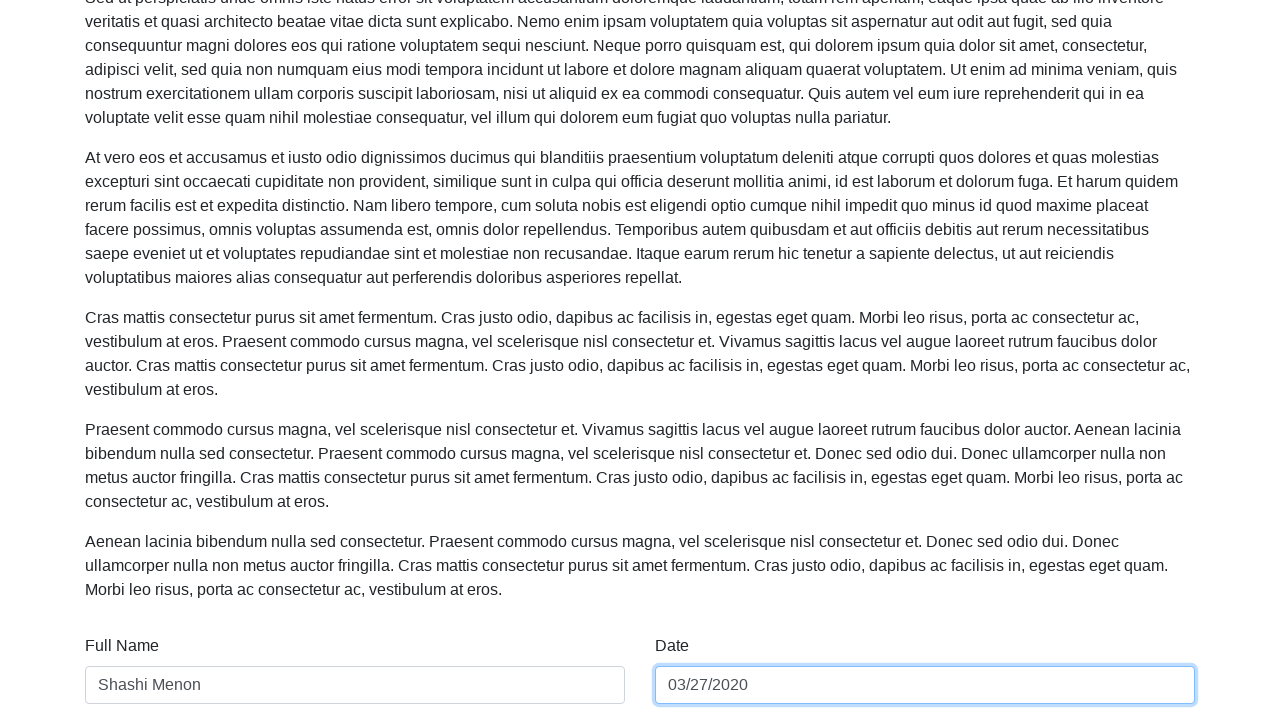